Tests dynamic loading functionality by navigating through pages and clicking a start button to reveal dynamically loaded content, then verifying the result text.

Starting URL: http://the-internet.herokuapp.com/

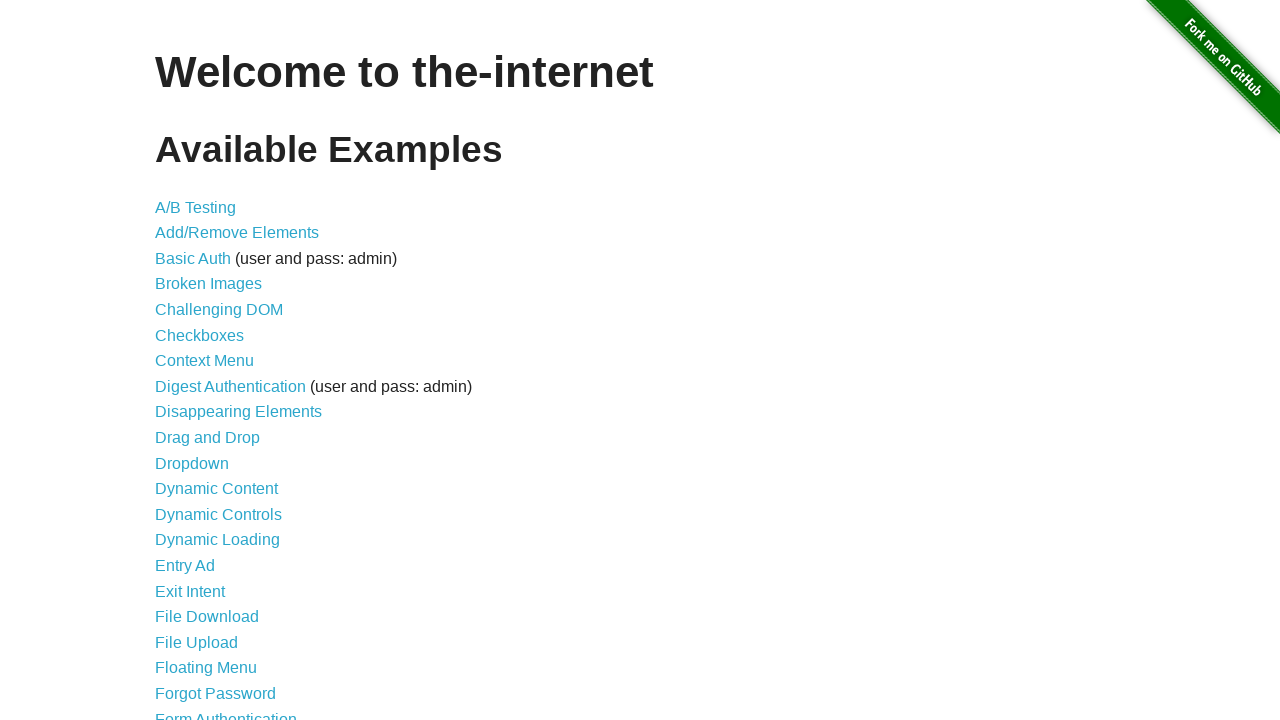

Clicked on Dynamic Loading link from homepage at (218, 540) on a[href='/dynamic_loading']
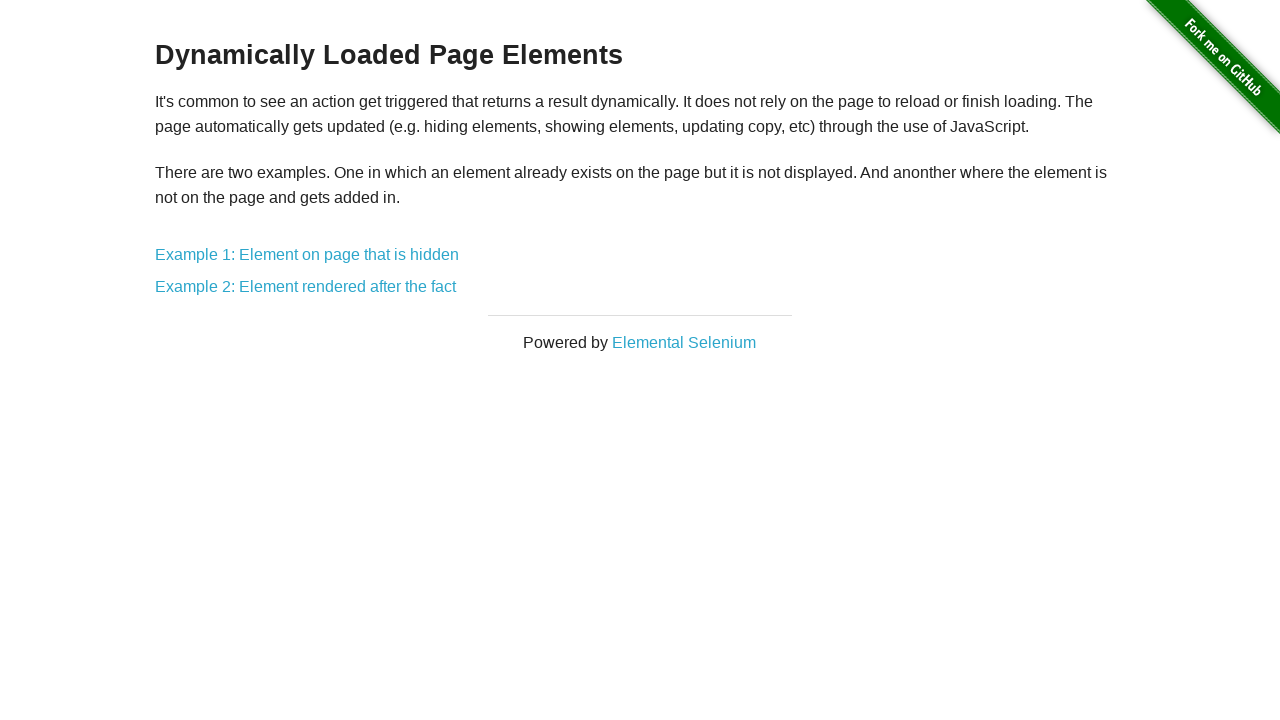

Clicked on Example 2 link at (306, 287) on a[href='/dynamic_loading/2']
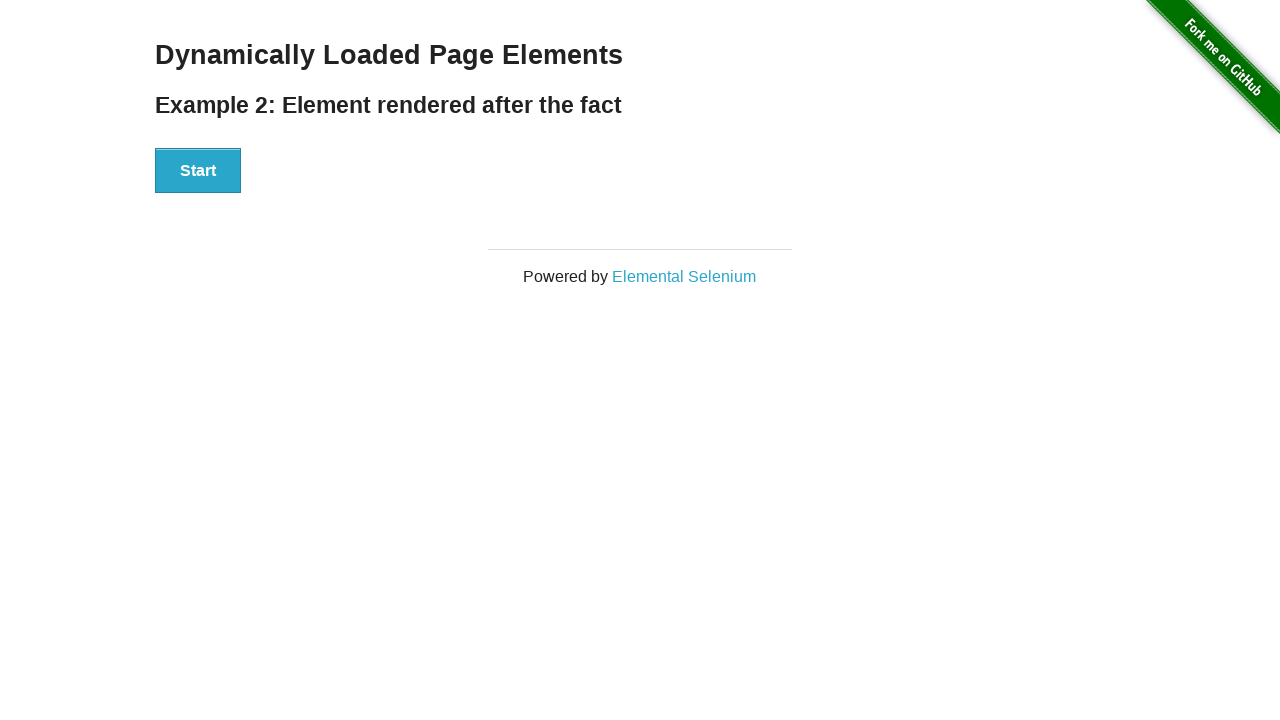

Clicked the Start button to begin loading at (198, 171) on button:has-text('Start')
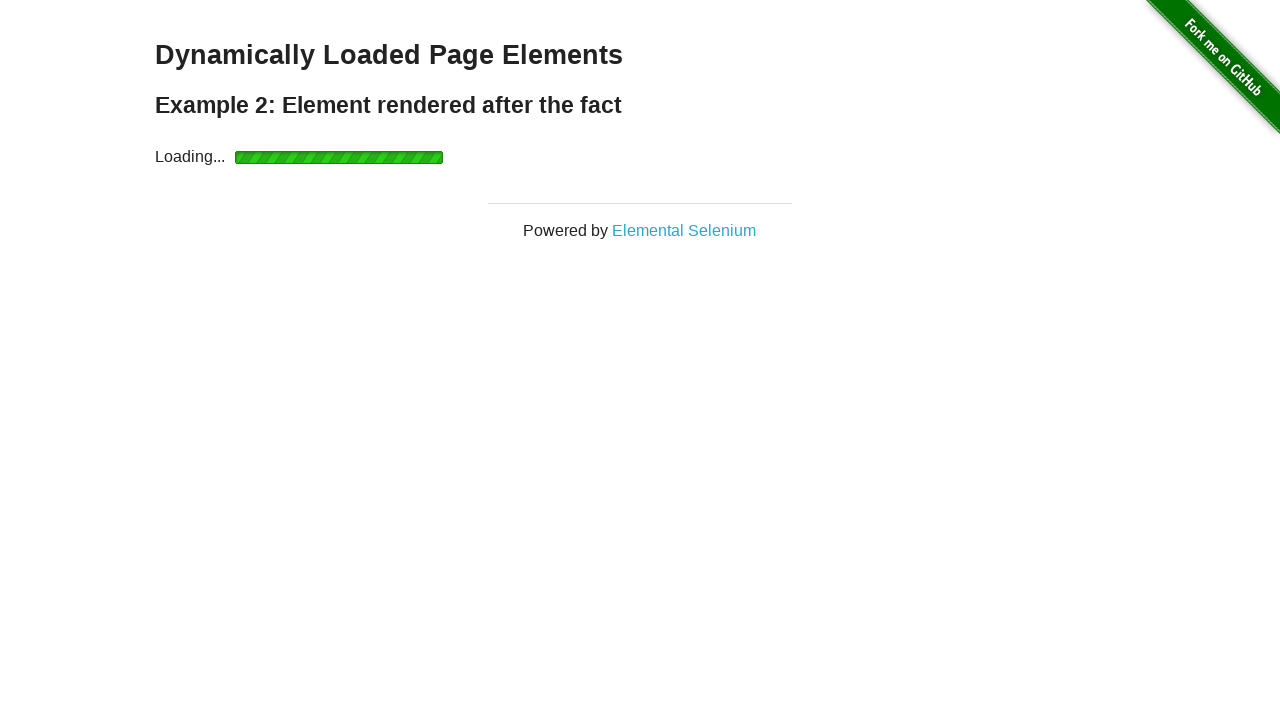

Waited for dynamically loaded result element to become visible
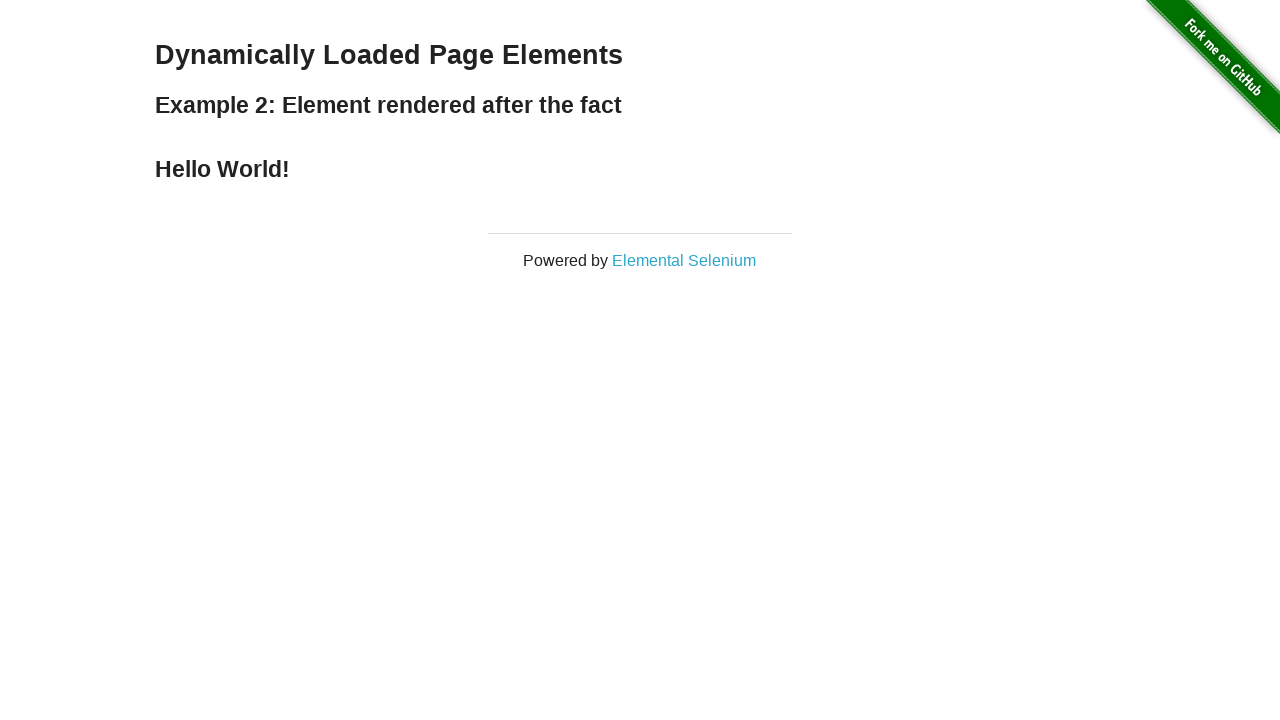

Verified result text is 'Hello World!'
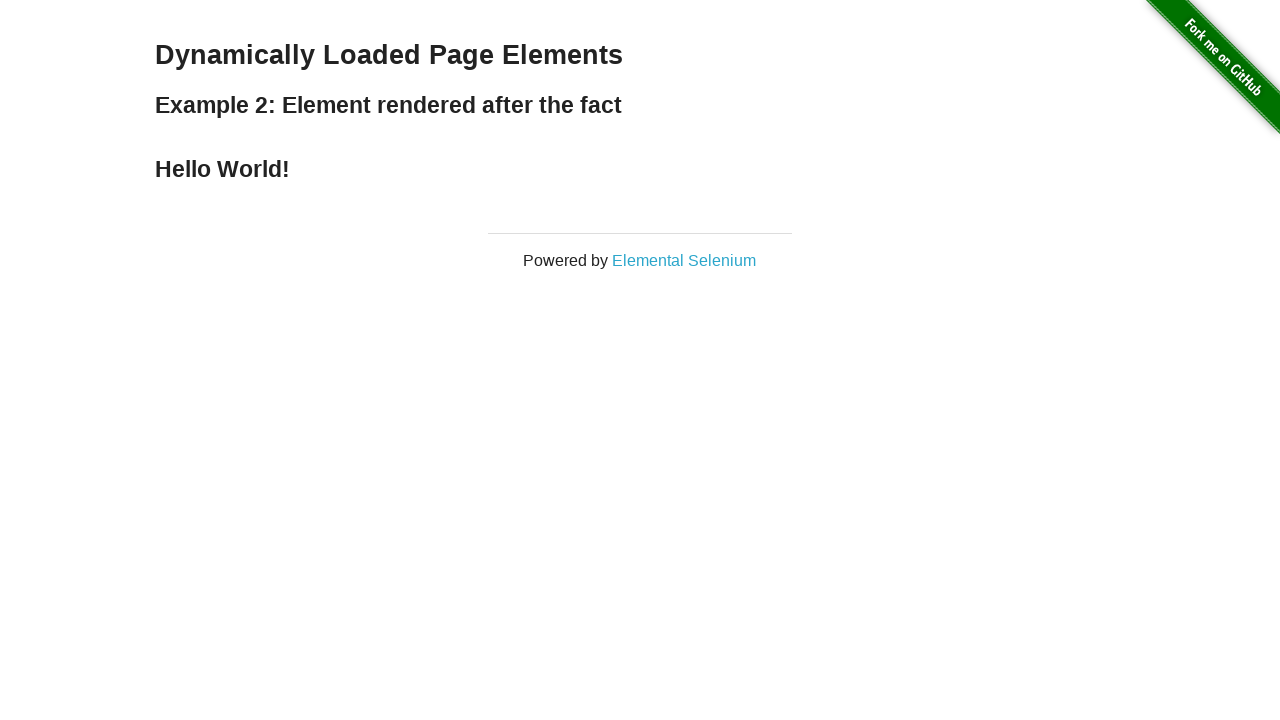

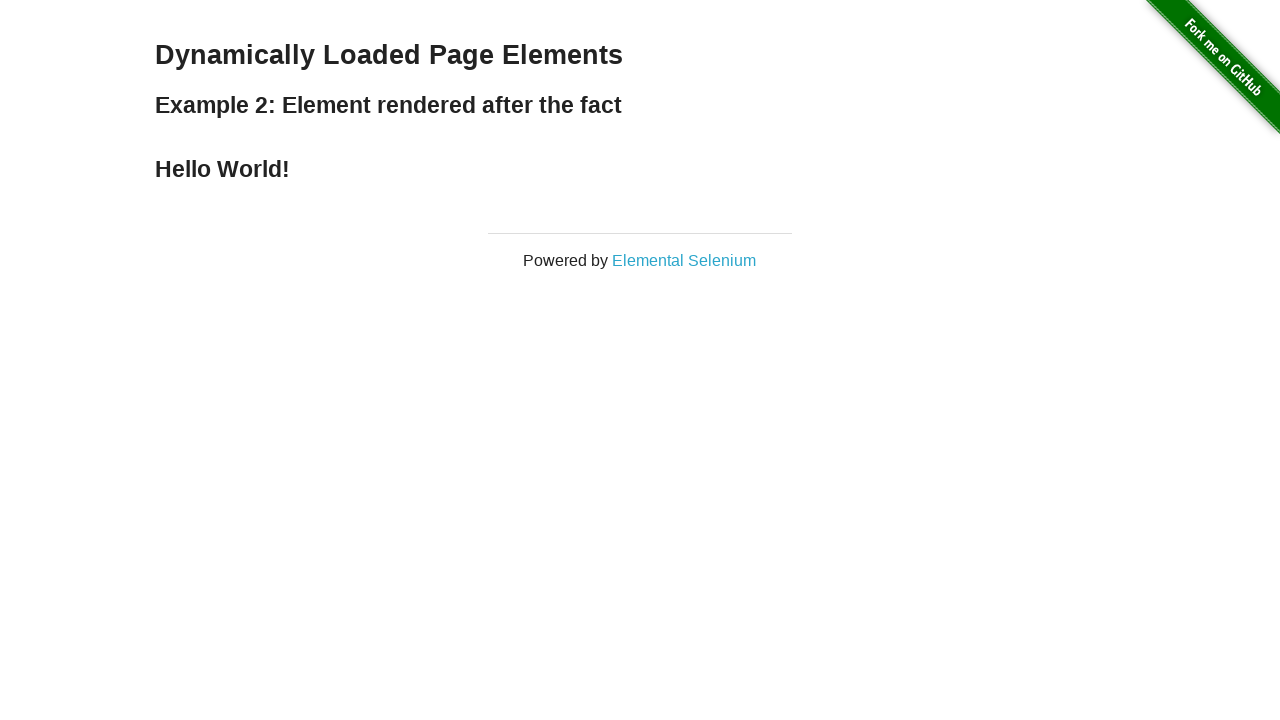